Tests the search functionality on Python.org by entering a search query and submitting the form

Starting URL: https://www.python.org

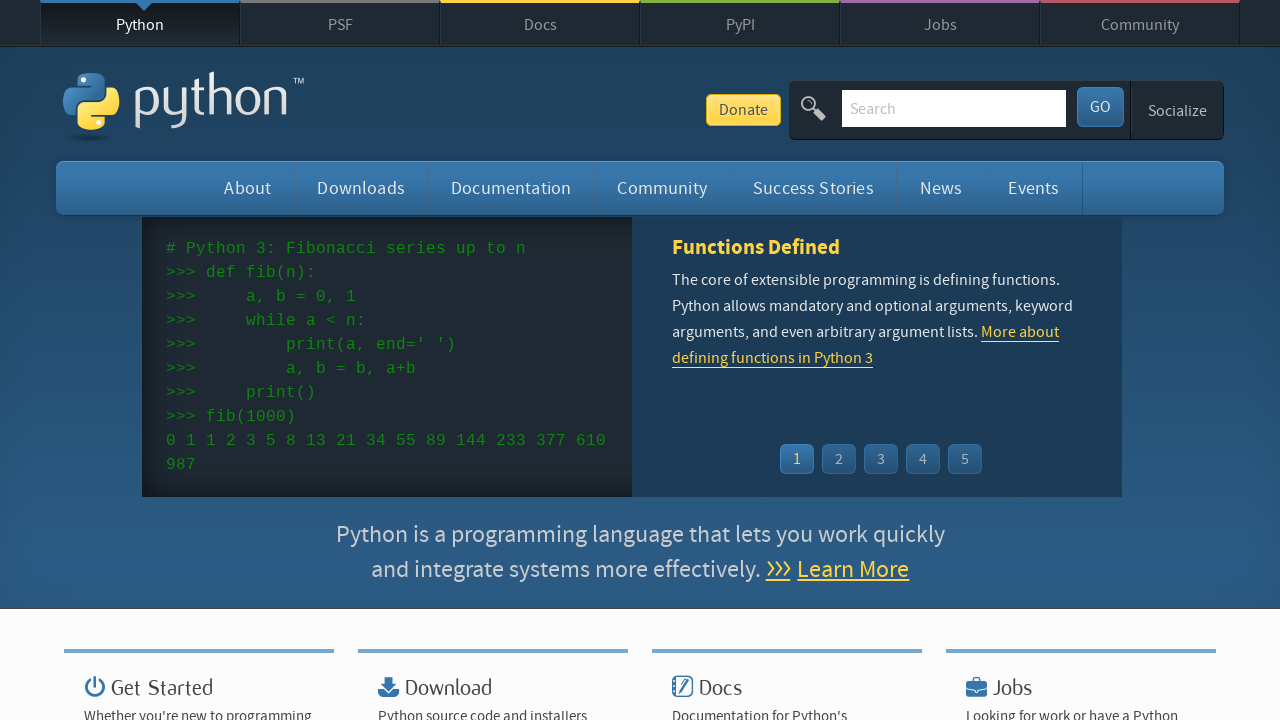

Filled search bar with 'python' on input[name='q']
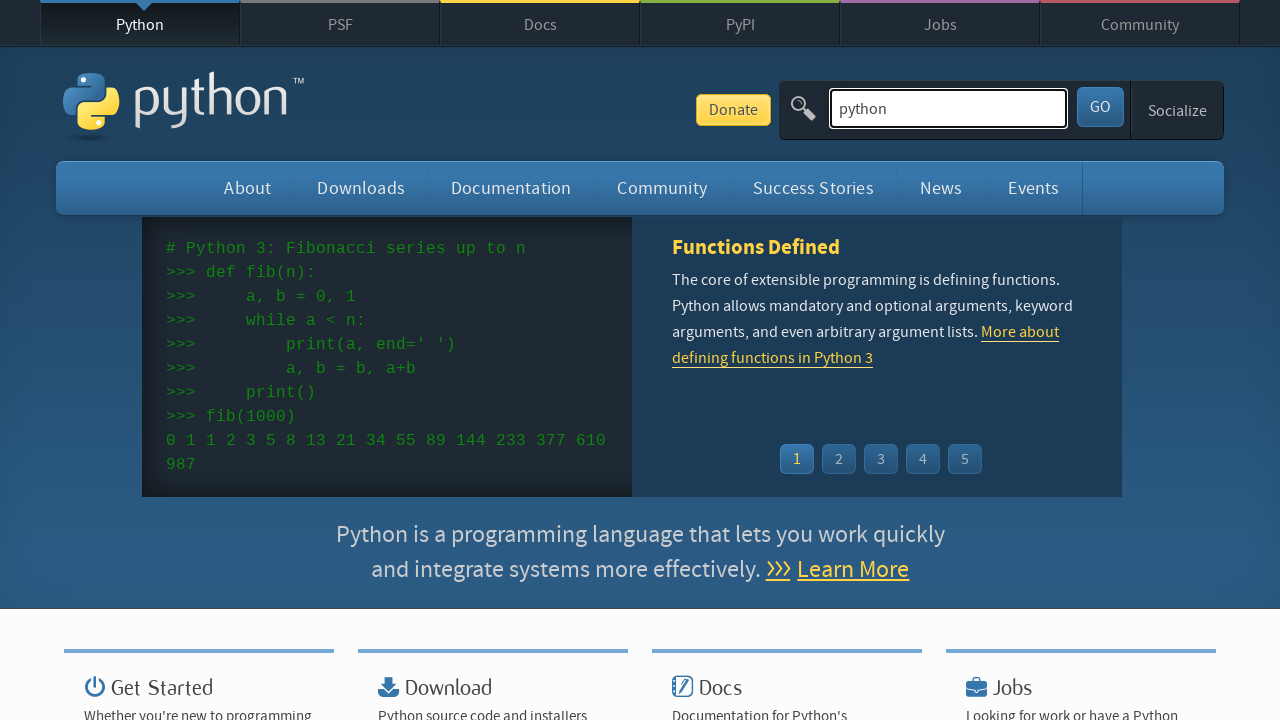

Submitted search form by pressing Enter on input[name='q']
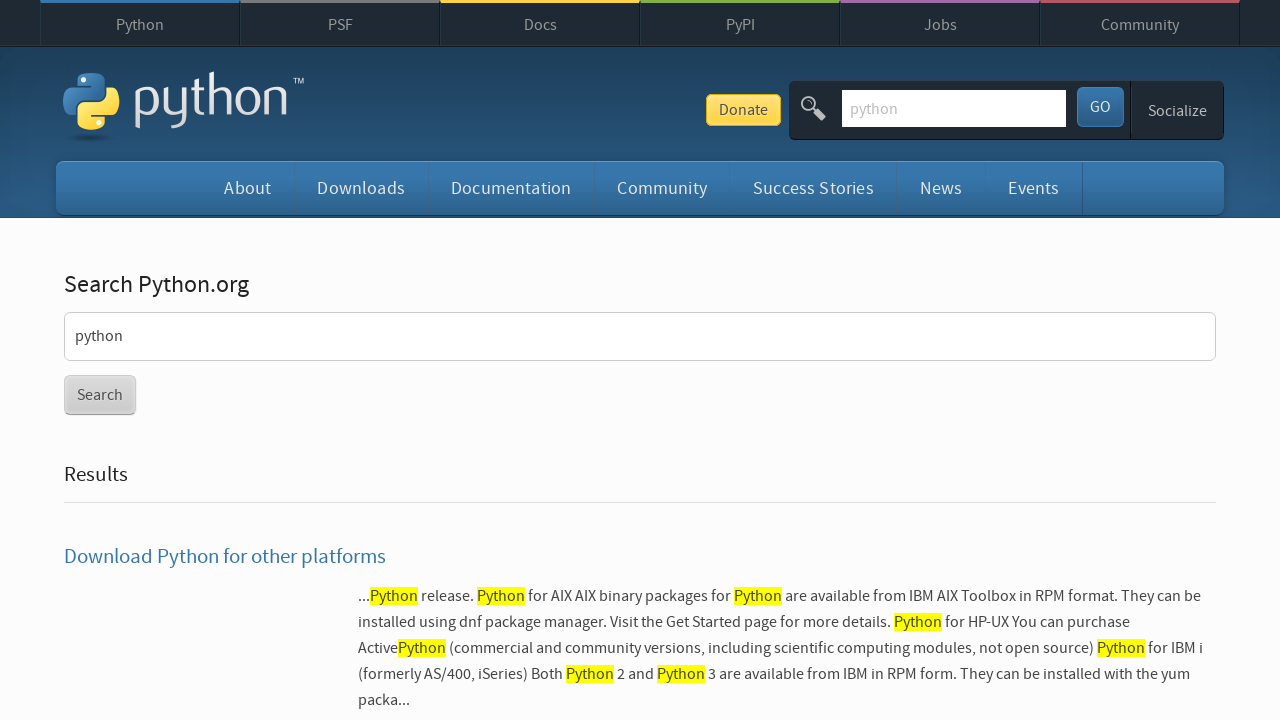

Search results page loaded
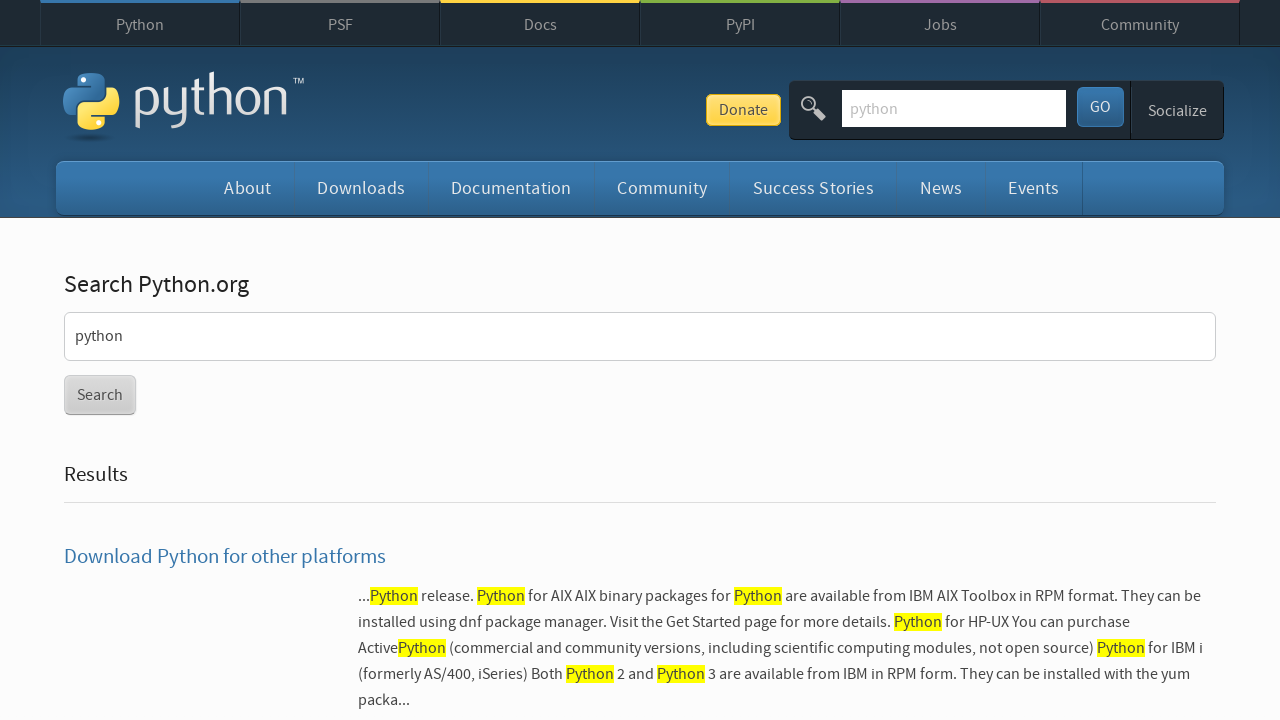

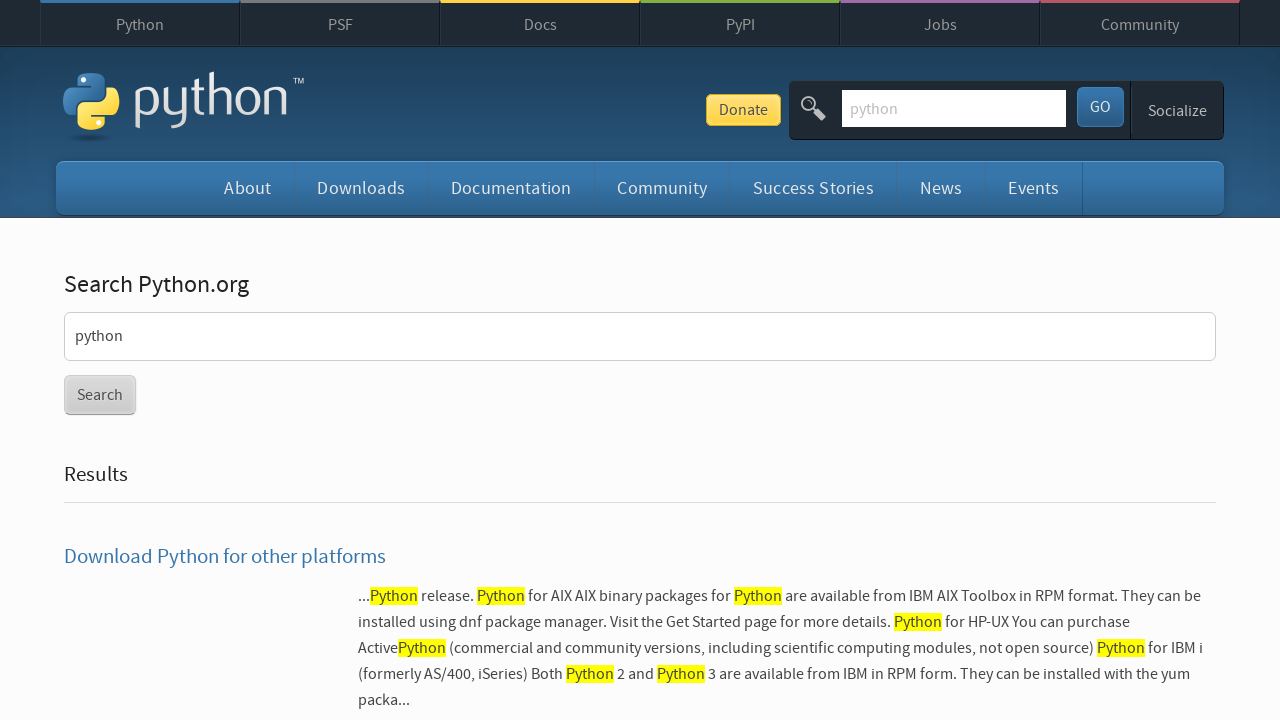